Tests the registration form by filling the username field with lowercase characters mixed with blank spaces exceeding 50 characters.

Starting URL: https://buggy.justtestit.org/register

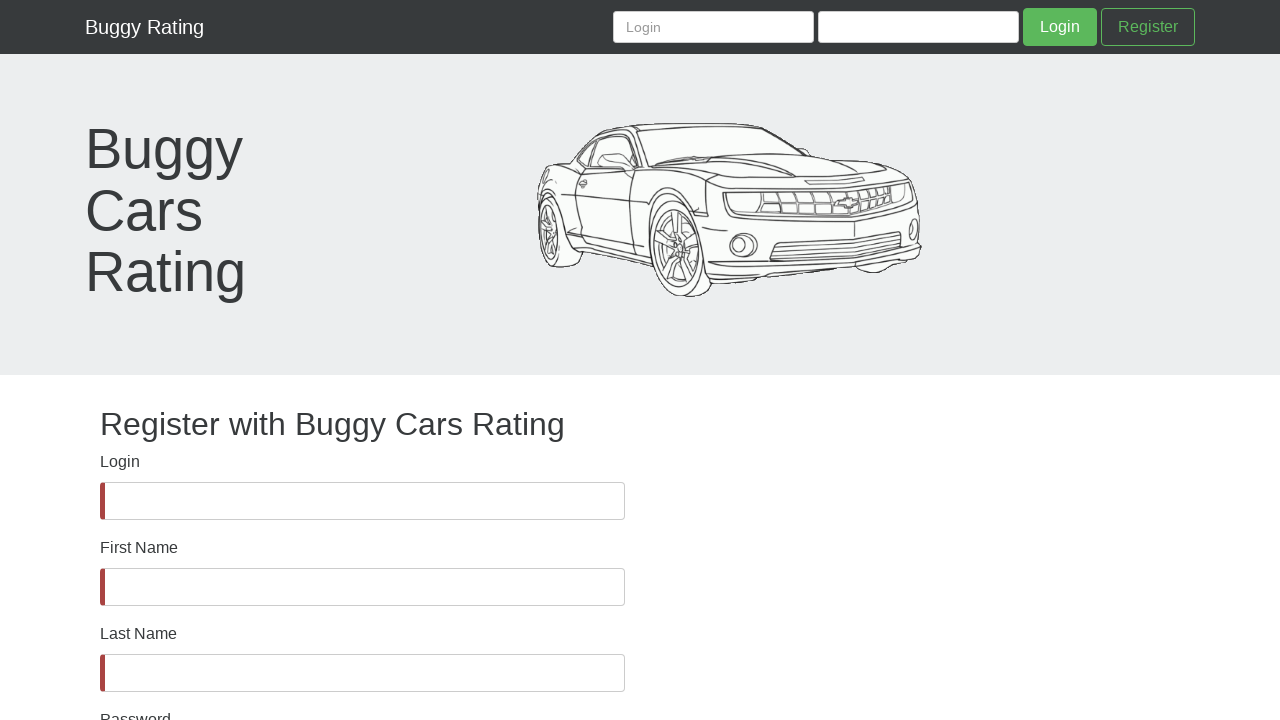

Verified username field is visible
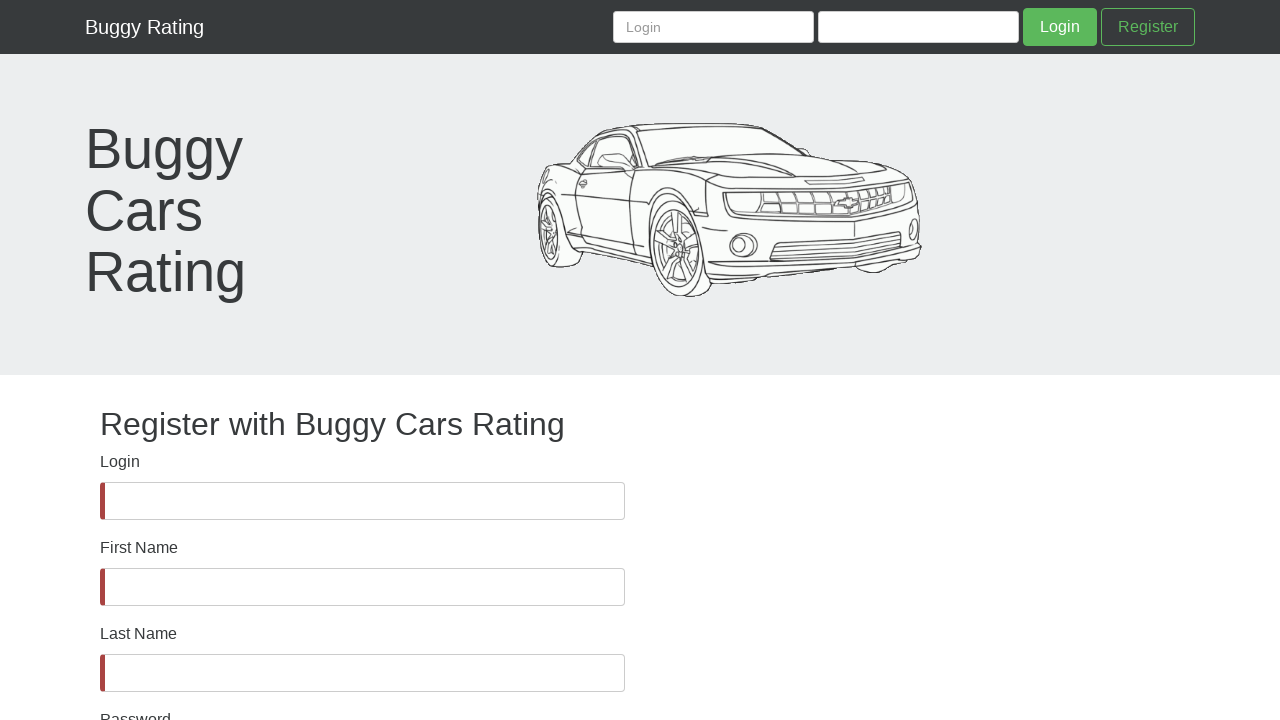

Filled username field with lowercase characters mixed with blank spaces exceeding 50 characters on #username
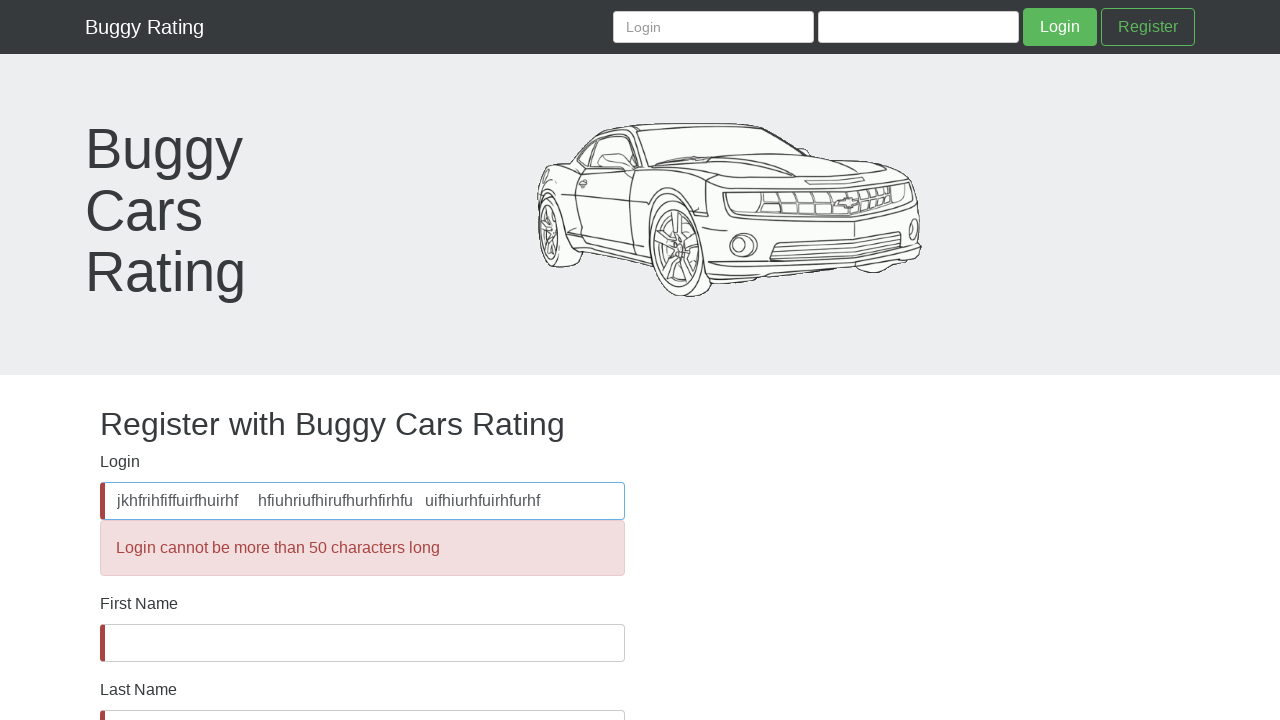

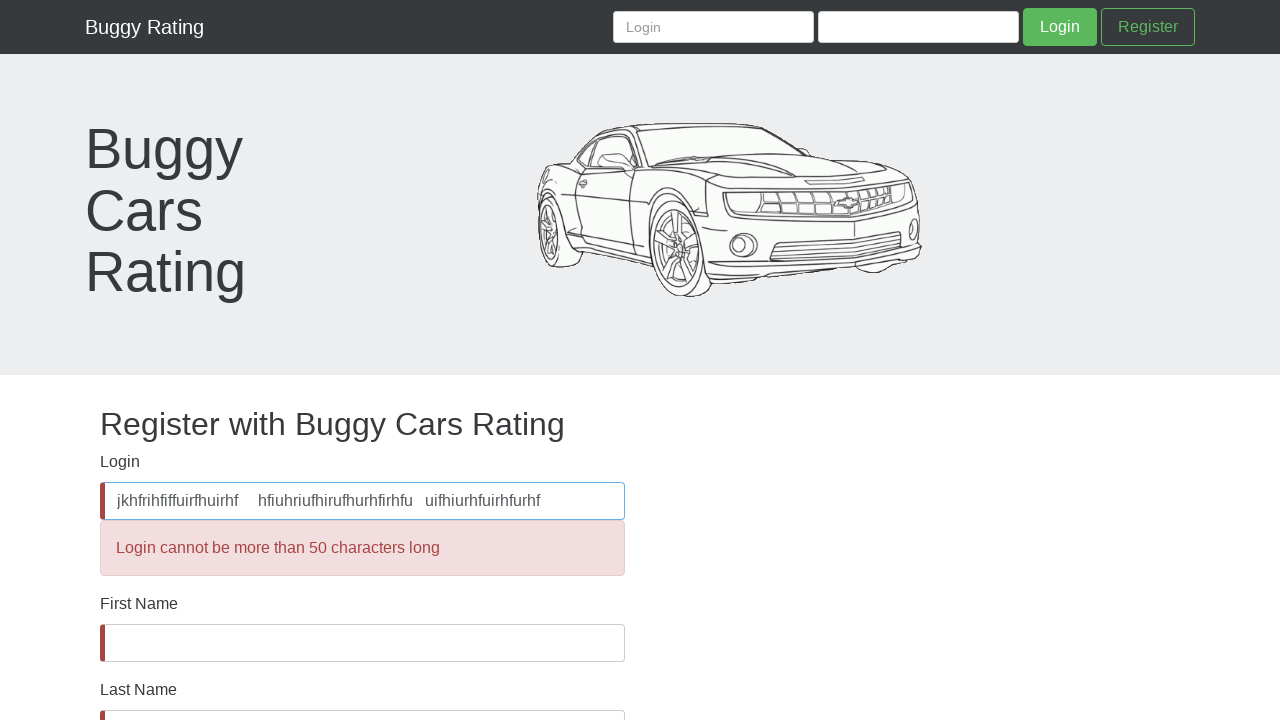